Tests frame/iframe handling by switching between multiple frames on a demo page and filling text fields in each frame, then interacting with elements in a nested inner frame.

Starting URL: https://ui.vision/demo/webtest/frames/

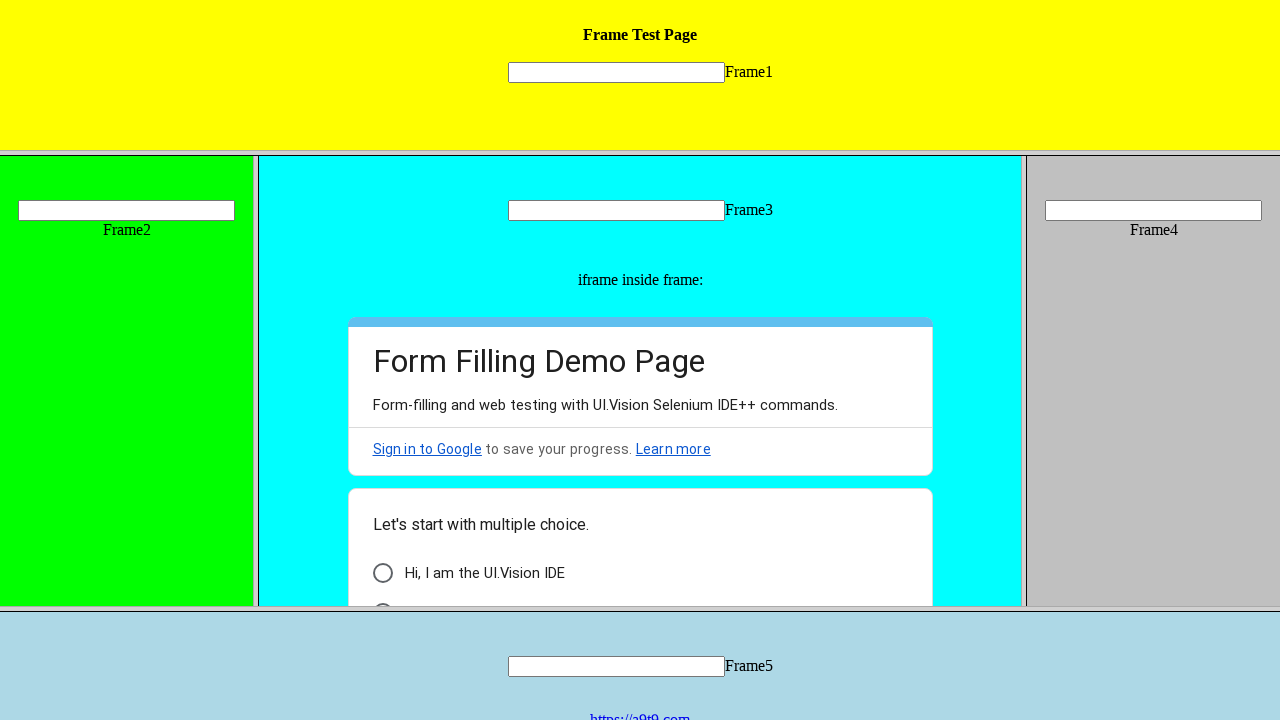

Located frame 1 with src='frame_1.html'
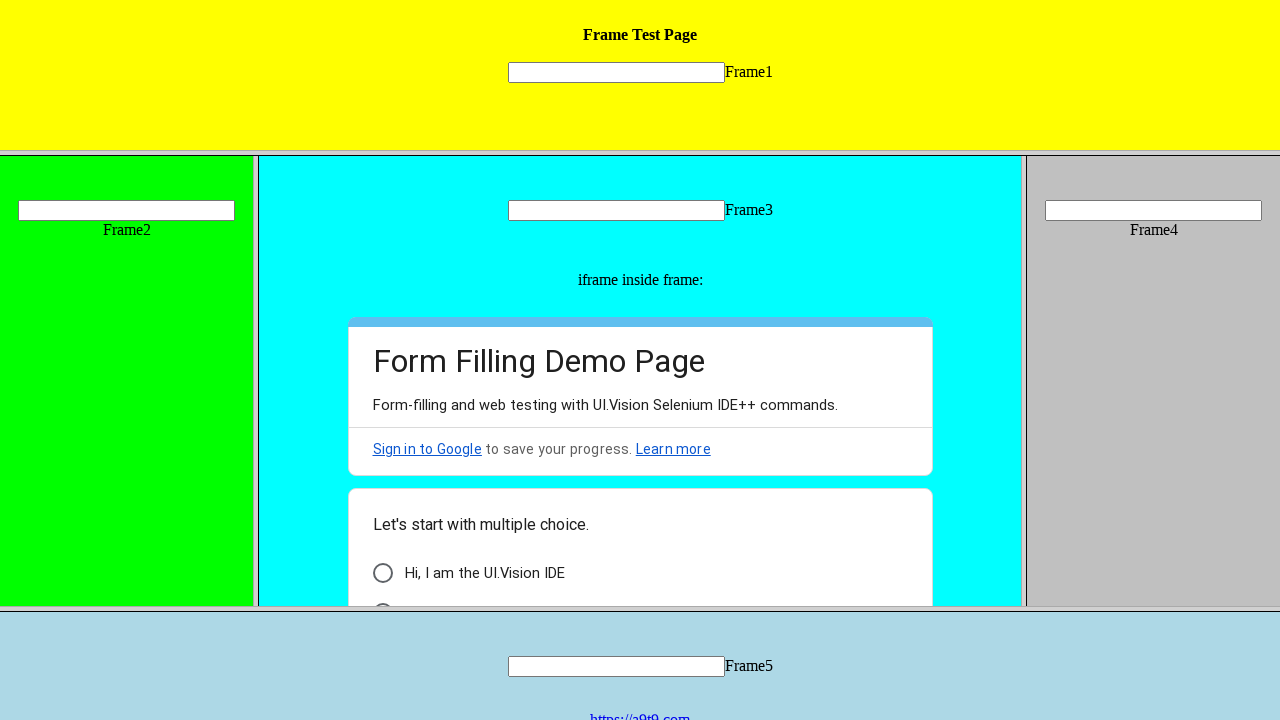

Filled text field in frame 1 with 'test' on frame[src='frame_1.html'] >> internal:control=enter-frame >> input[name='mytext1
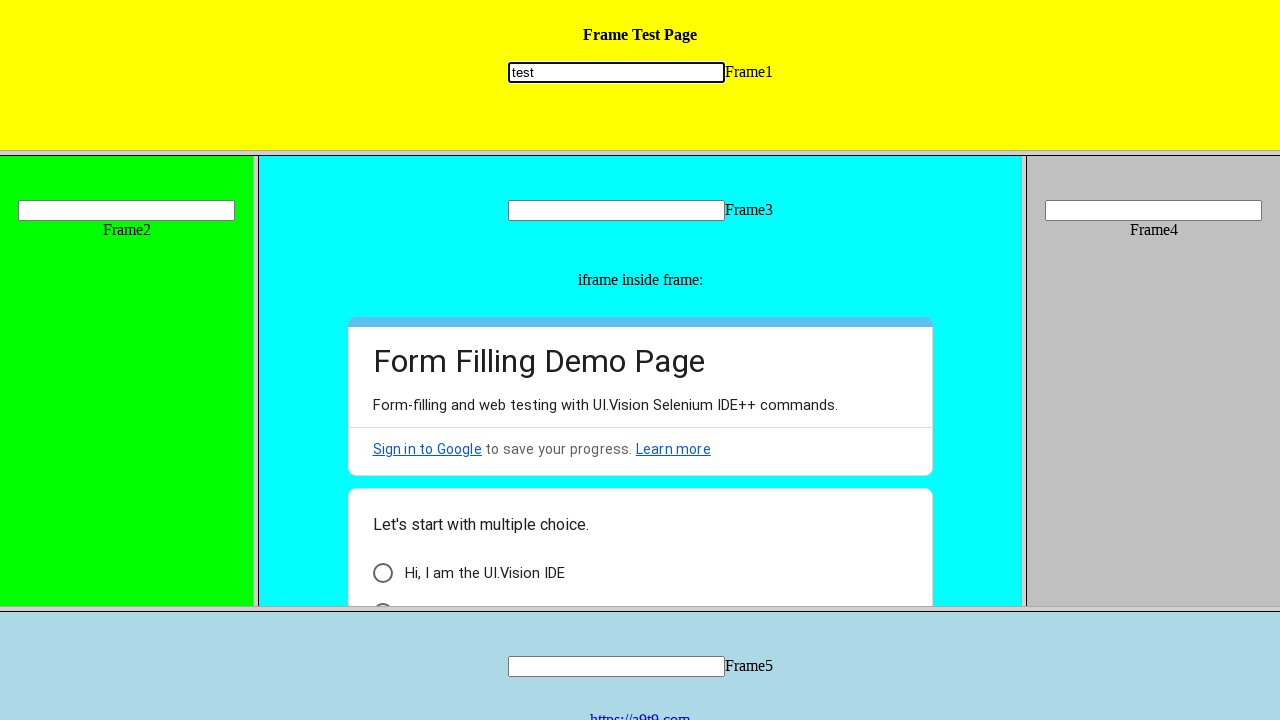

Located frame 2 with src='frame_2.html'
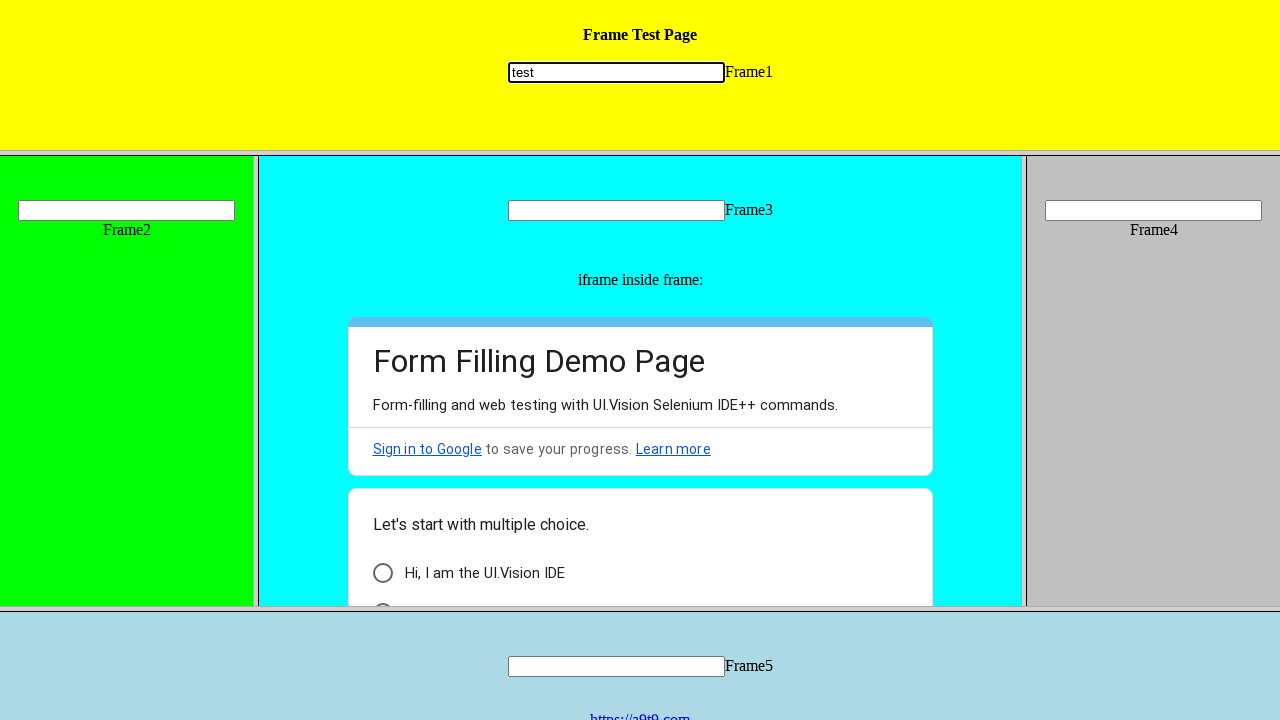

Filled text field in frame 2 with 'test' on frame[src='frame_2.html'] >> internal:control=enter-frame >> input[name='mytext2
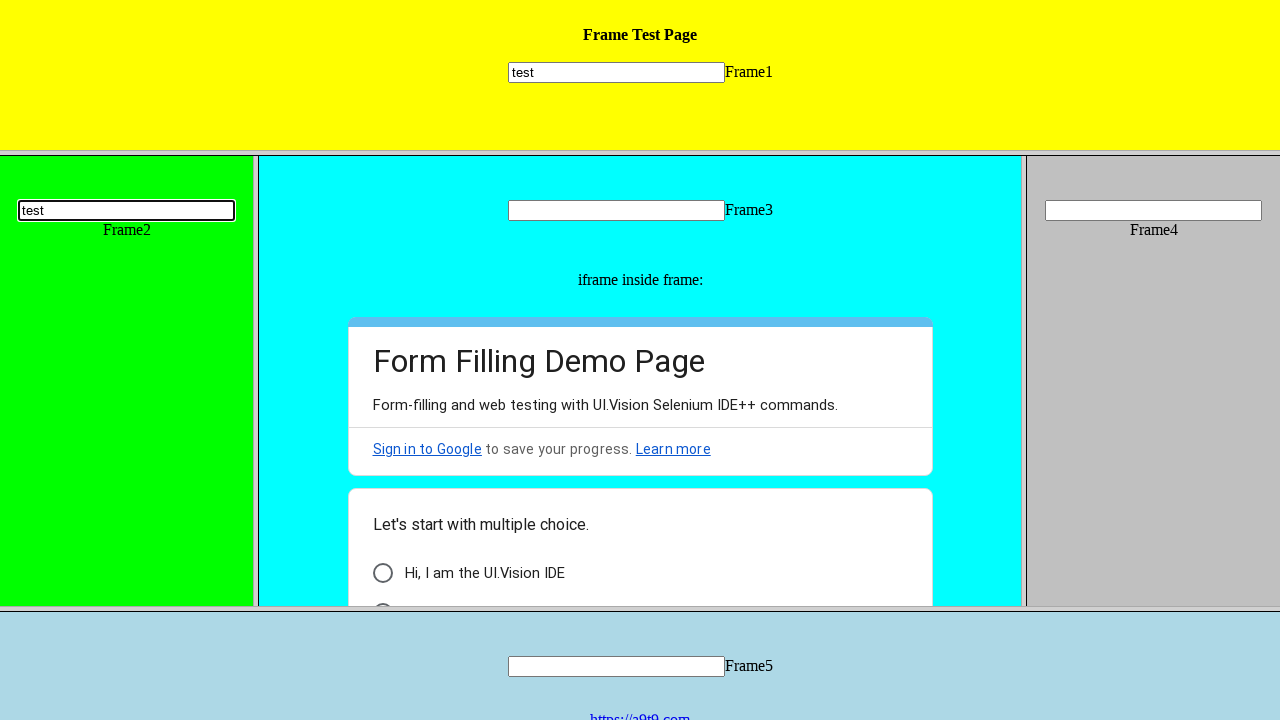

Located frame 3 with src='frame_3.html'
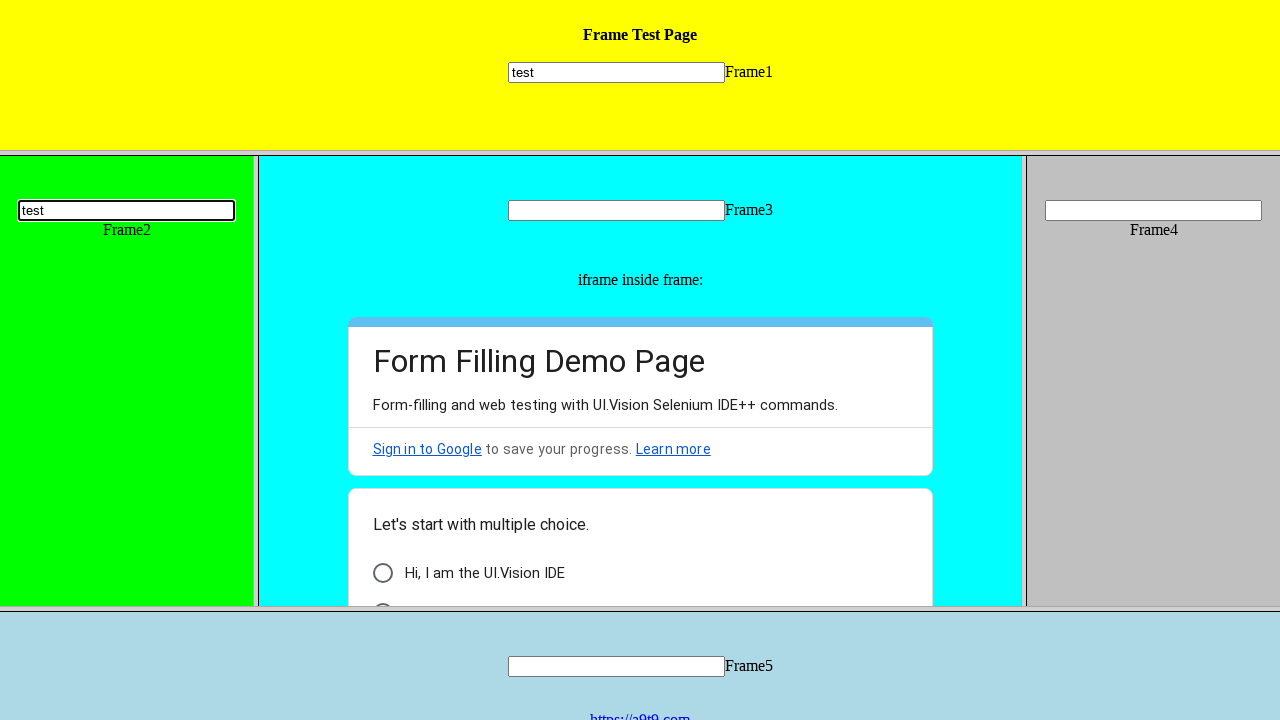

Filled text field in frame 3 with 'test' on frame[src='frame_3.html'] >> internal:control=enter-frame >> input[name='mytext3
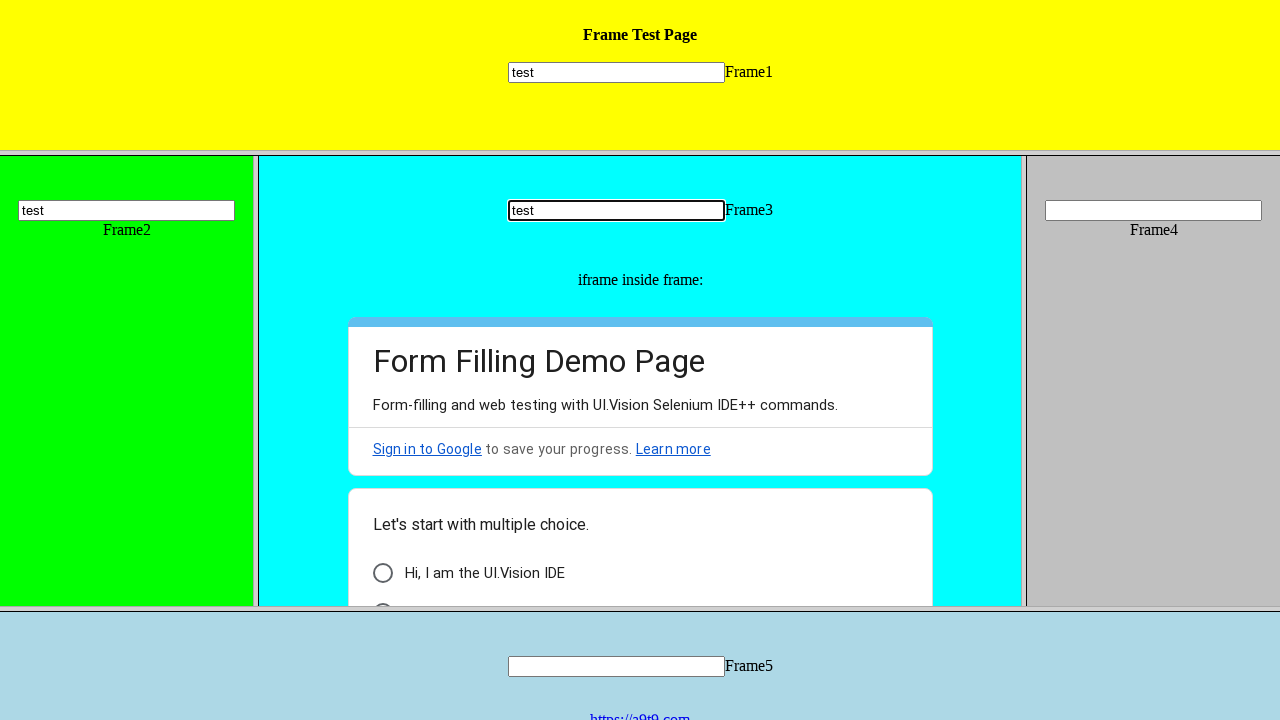

Located nested inner frame within frame 3
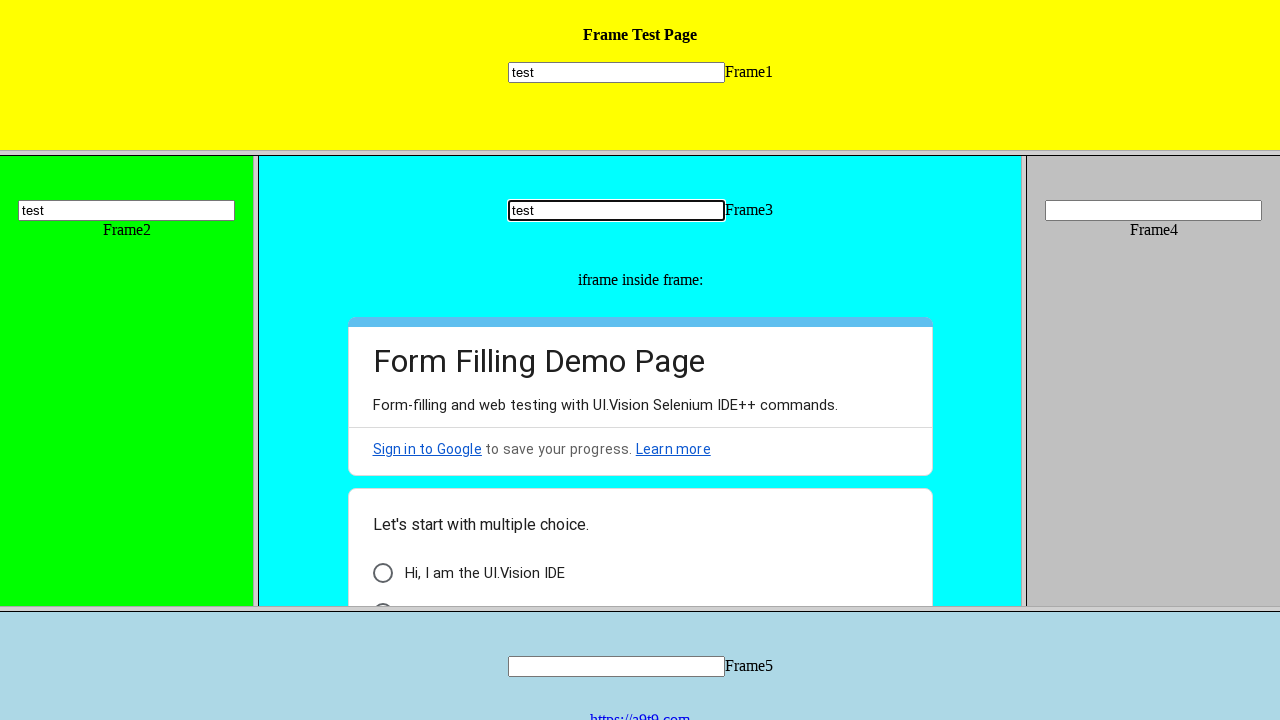

Clicked element with selector '#i6 .AB7Lab.Id5V1' in nested inner frame at (382, 573) on frame[src='frame_3.html'] >> internal:control=enter-frame >> iframe >> nth=0 >> 
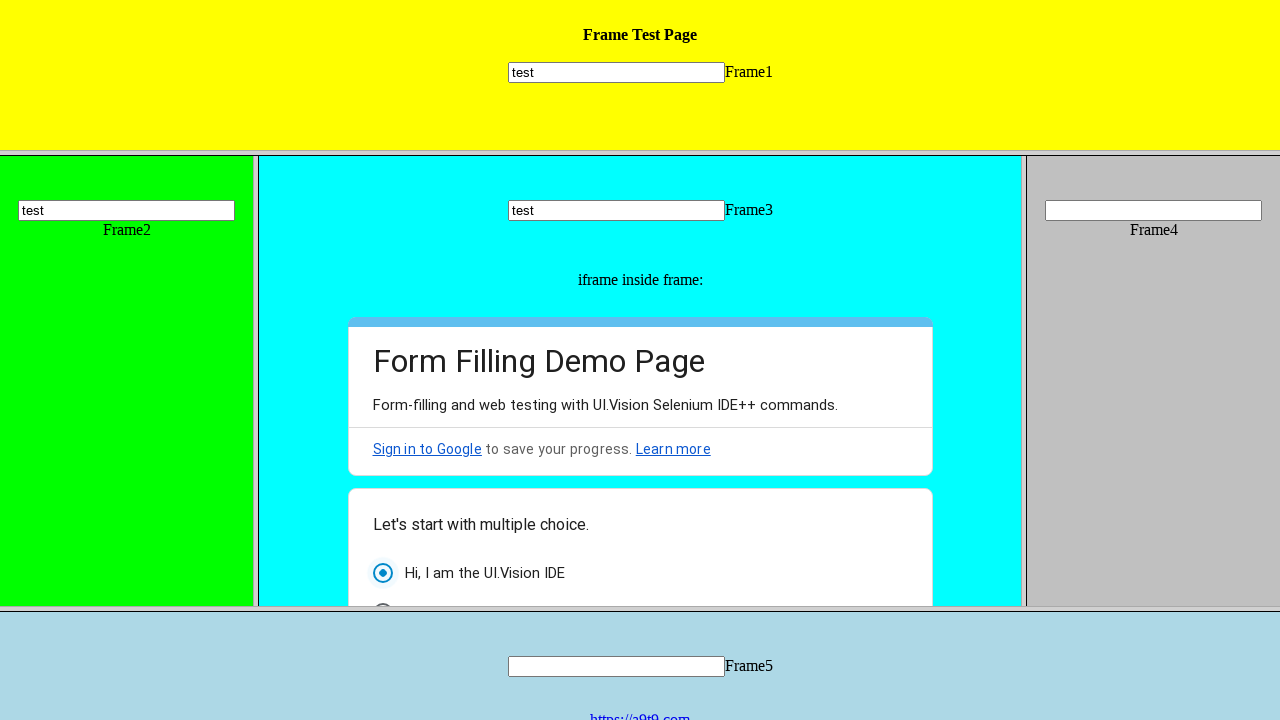

Clicked element with selector '#i21 .uHMk6b.fsHoPb' in nested inner frame at (382, 480) on frame[src='frame_3.html'] >> internal:control=enter-frame >> iframe >> nth=0 >> 
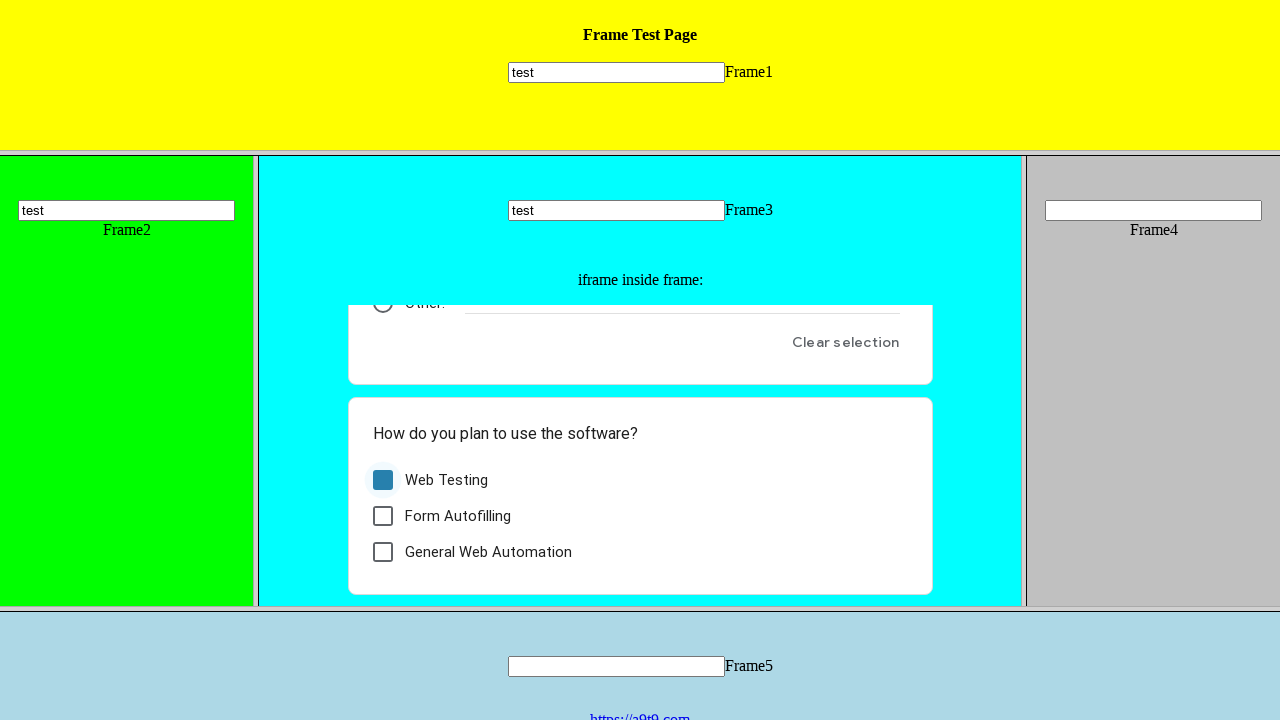

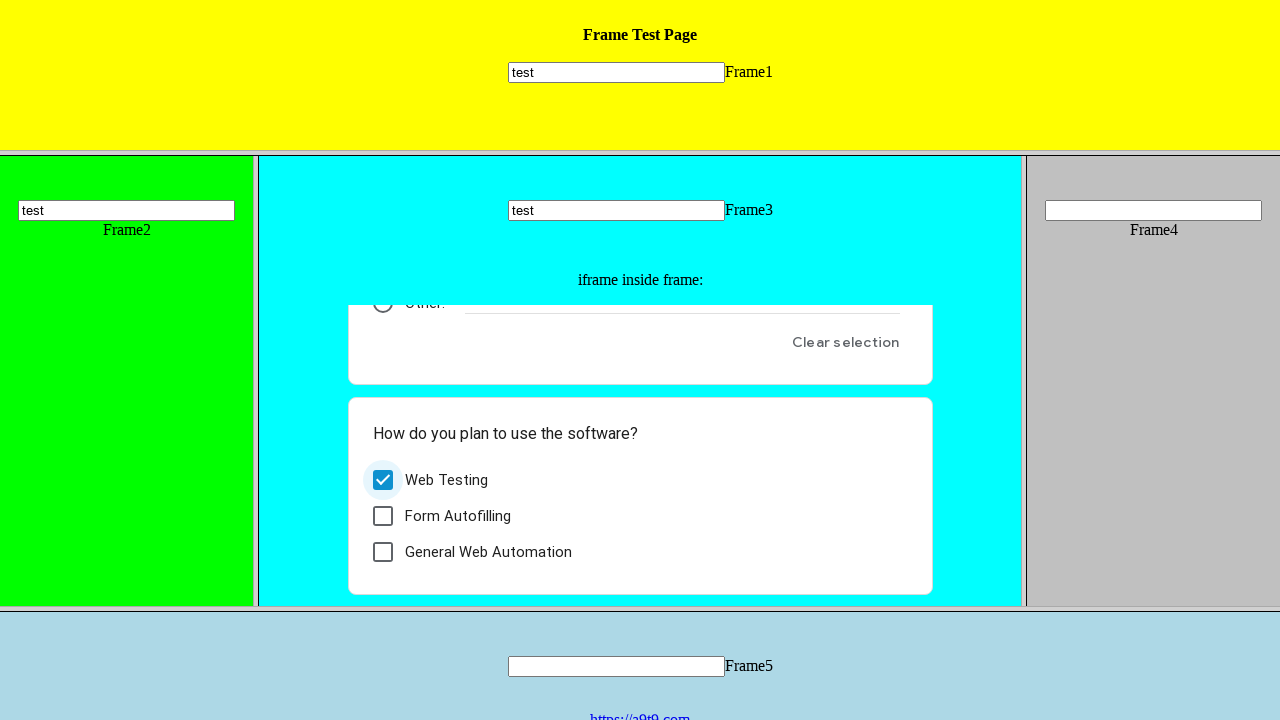